Tests duplicating an item by adding a new item and clicking the duplicate button

Starting URL: https://drag-and-drop-card-ui.netlify.app/

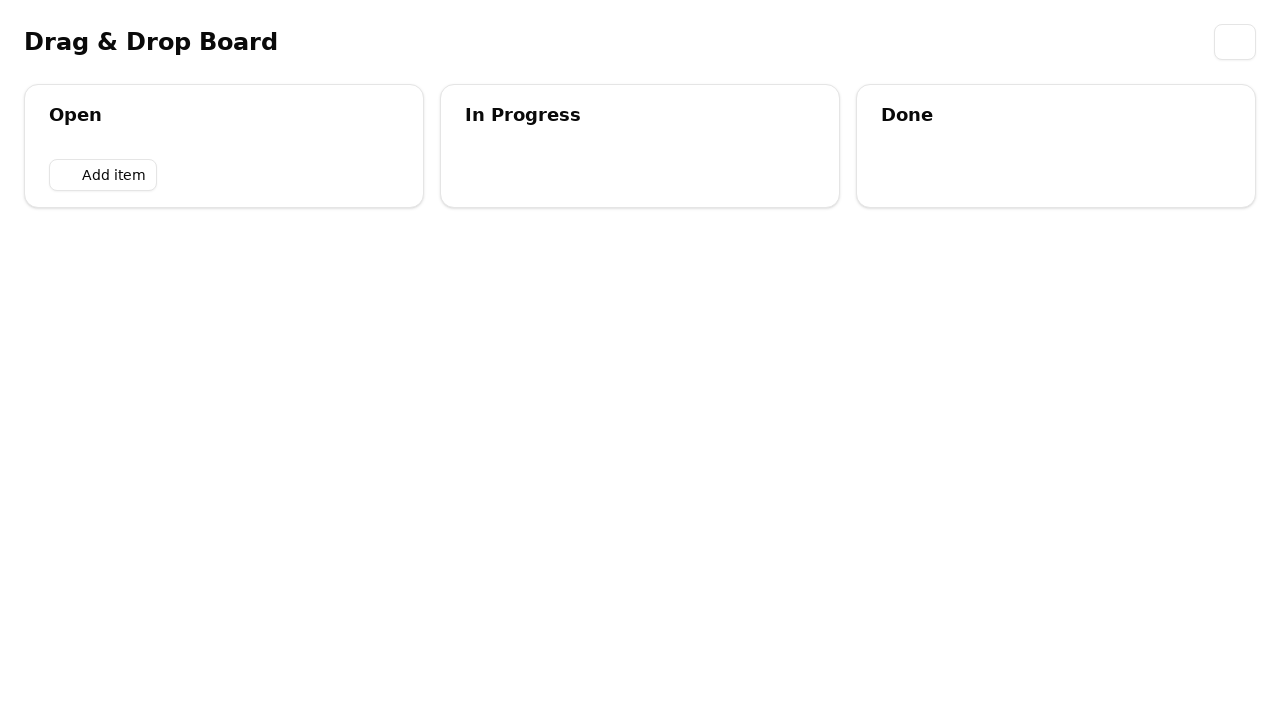

Clicked 'Add item' button at (103, 175) on internal:role=button[name="Add item"i]
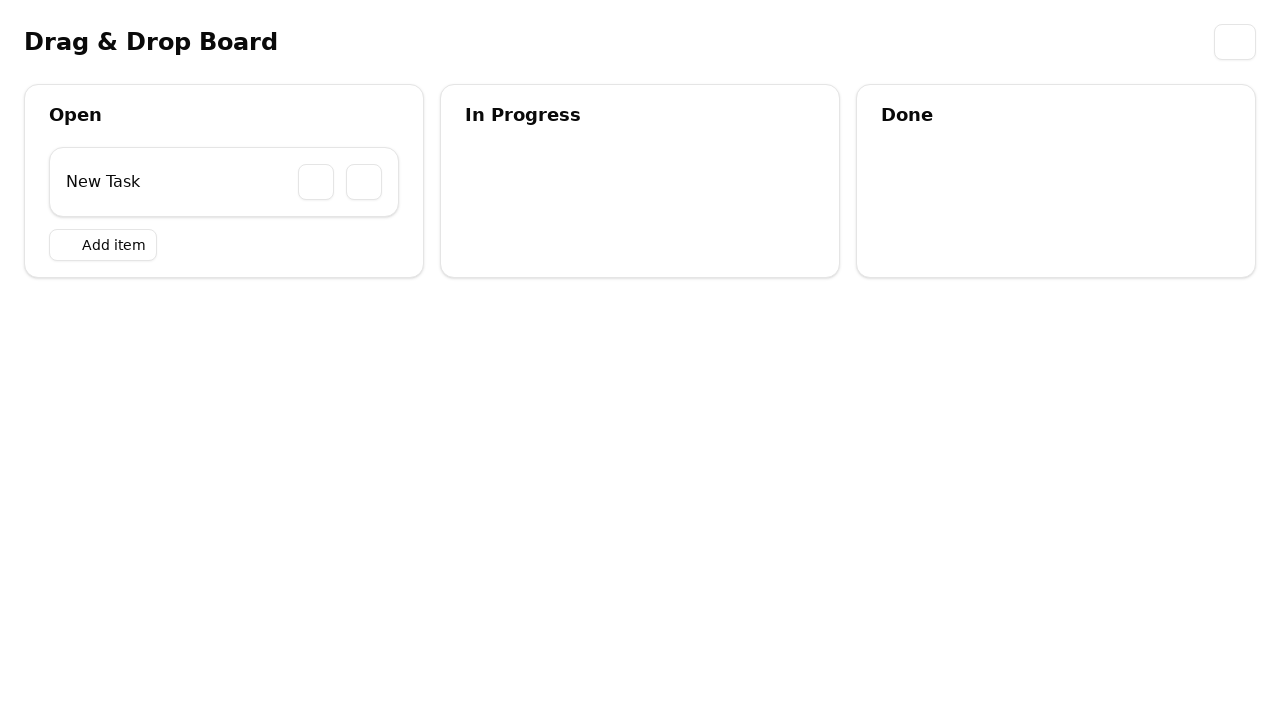

Clicked duplicate button to duplicate the item at (316, 182) on internal:role=button >> nth=1
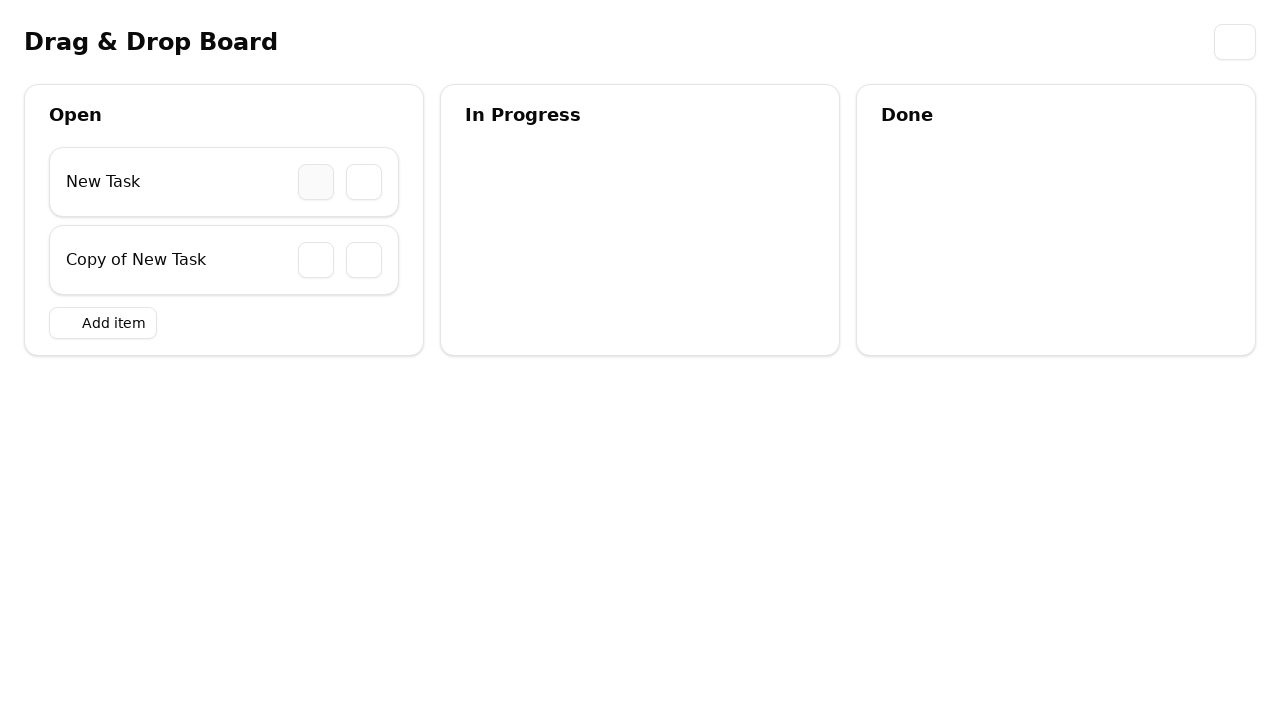

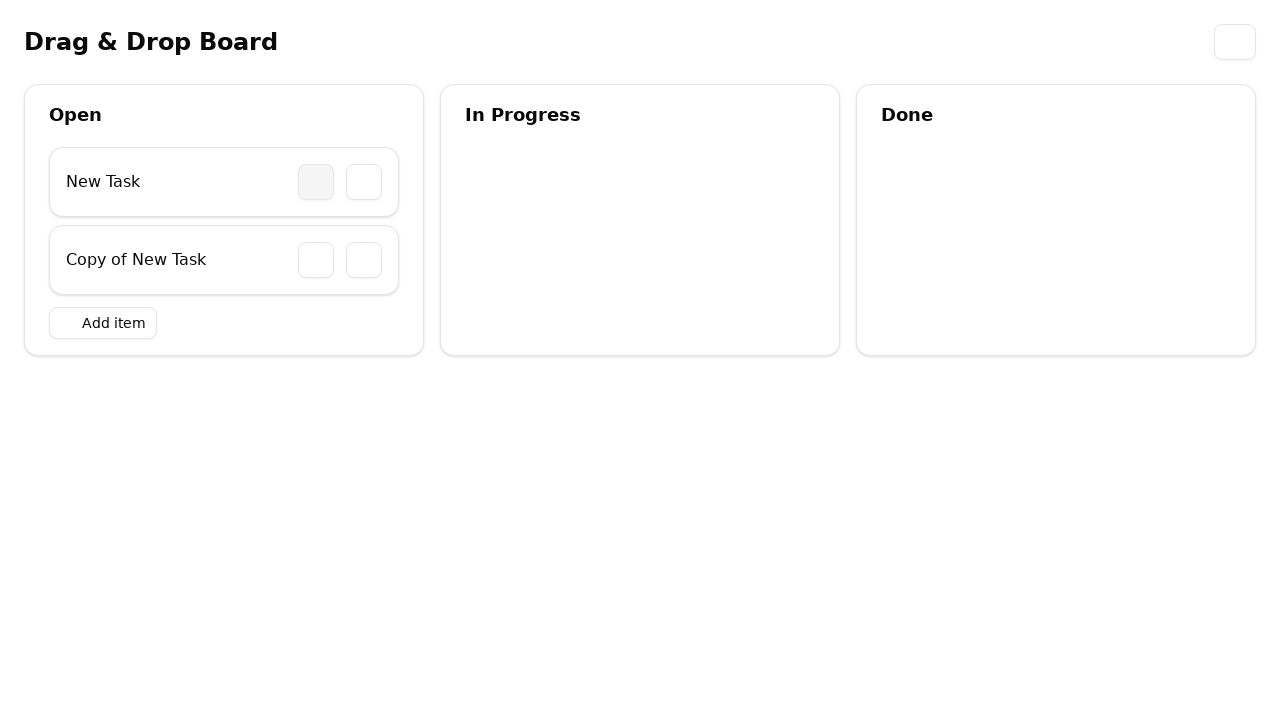